Tests various UI elements on an automation practice page including radio buttons, text input, dropdown selection, checkboxes, alerts, and mouse hover actions

Starting URL: https://rahulshettyacademy.com/AutomationPractice/

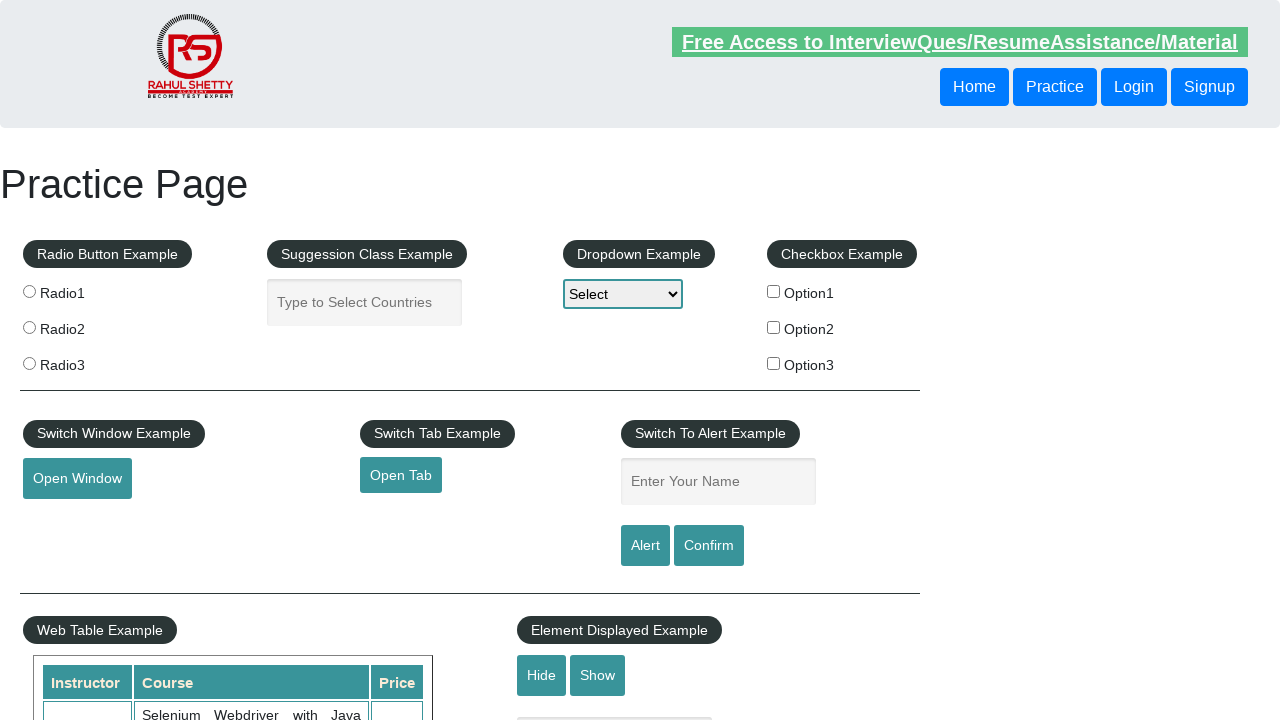

Clicked radio button option 2 at (29, 327) on input[value='radio2']
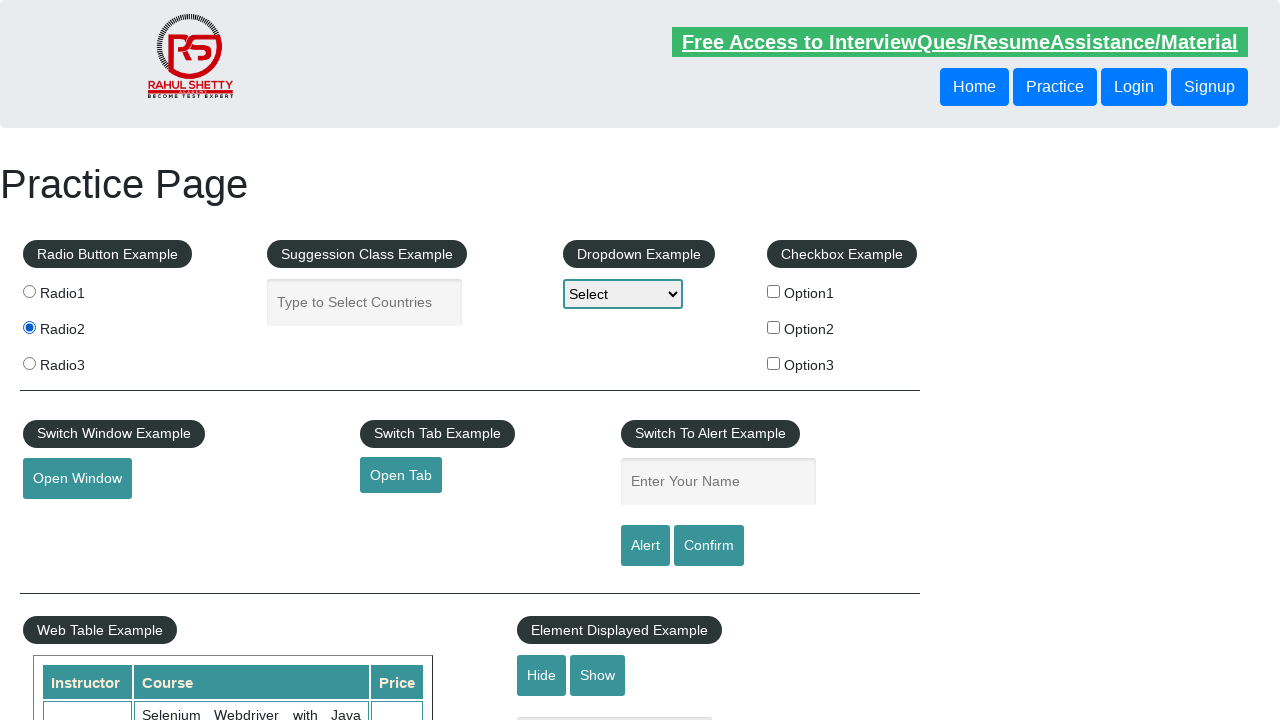

Filled autocomplete field with 'Bangladesh' on input#autocomplete
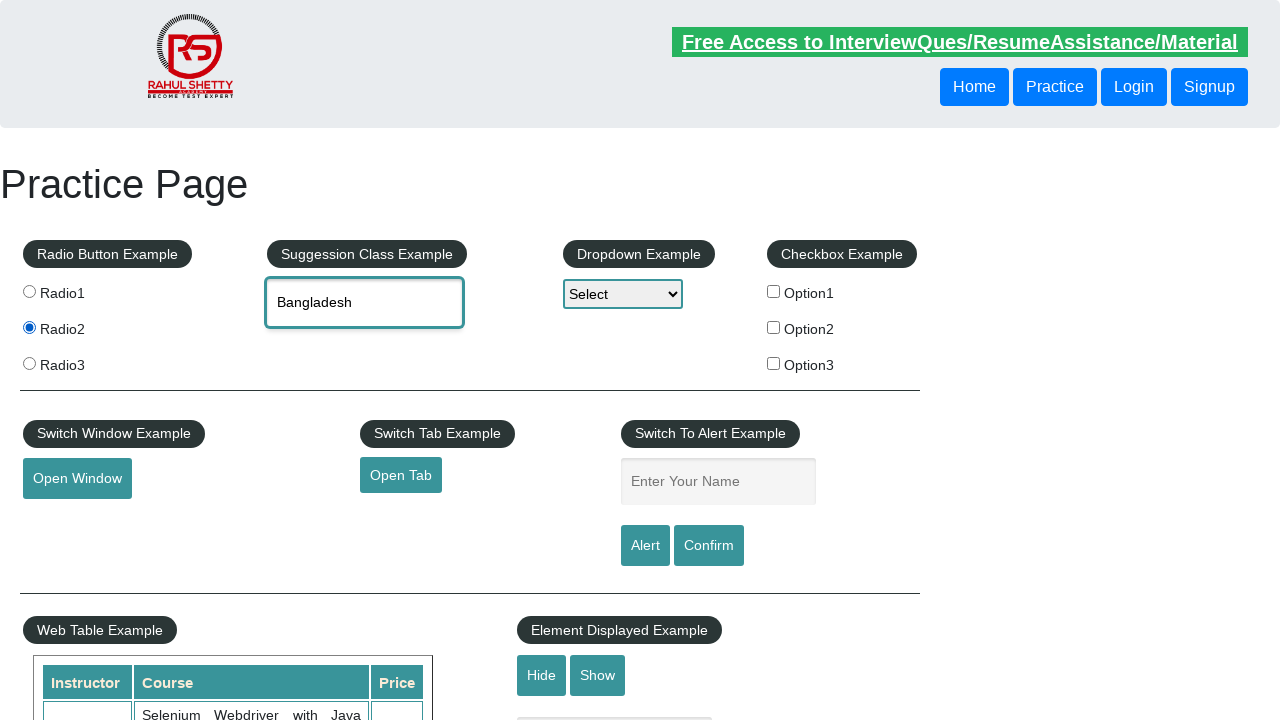

Selected 'Option1' from dropdown on select#dropdown-class-example
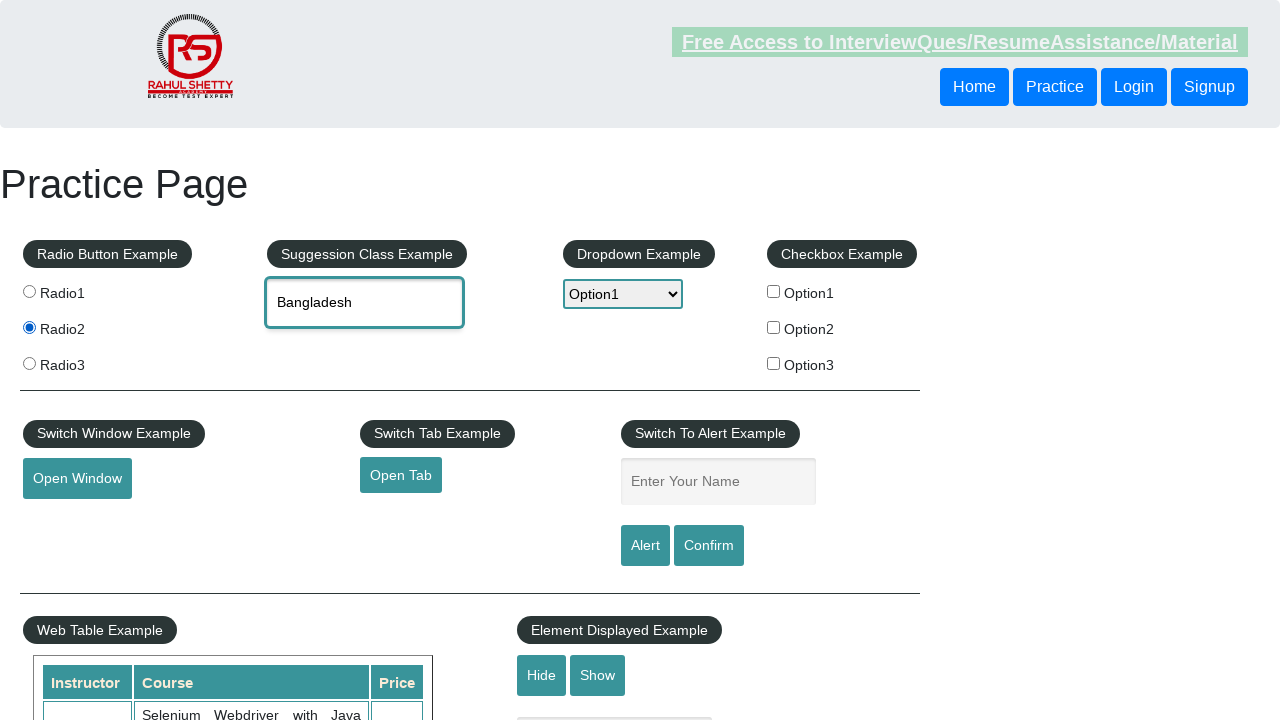

Clicked checkbox option 1 at (774, 291) on input#checkBoxOption1
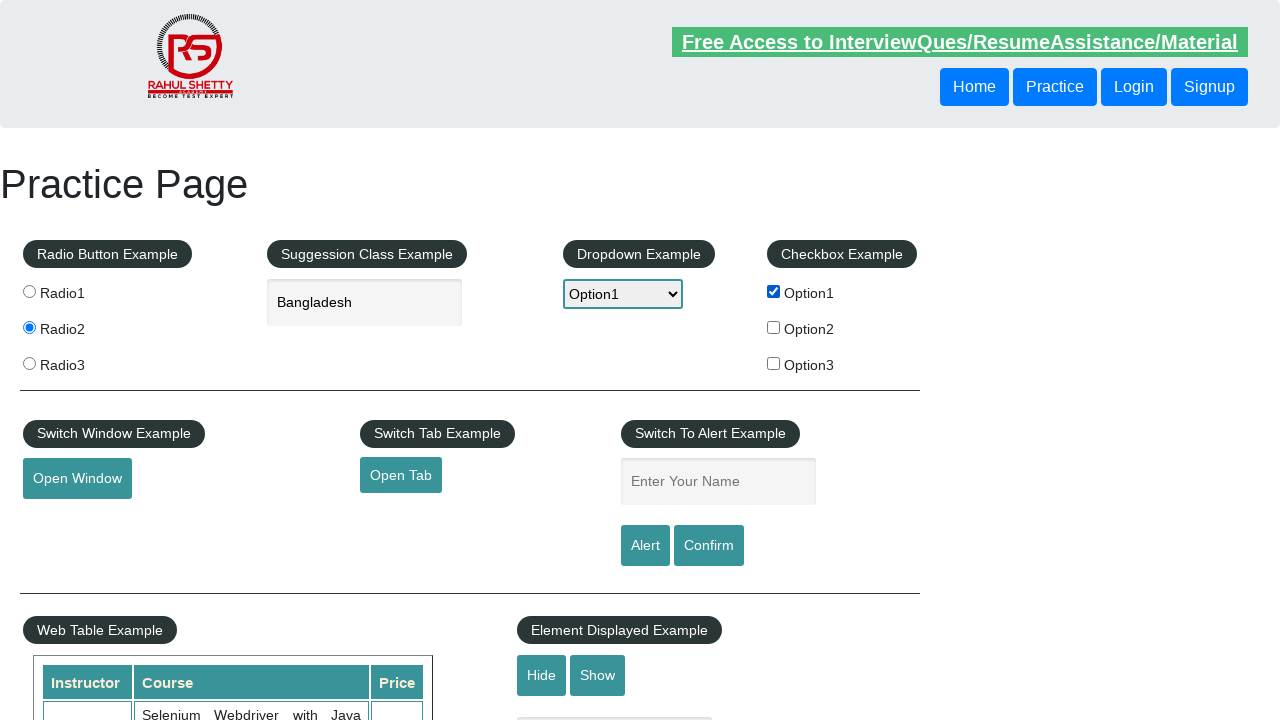

Clicked alert button at (645, 546) on input#alertbtn
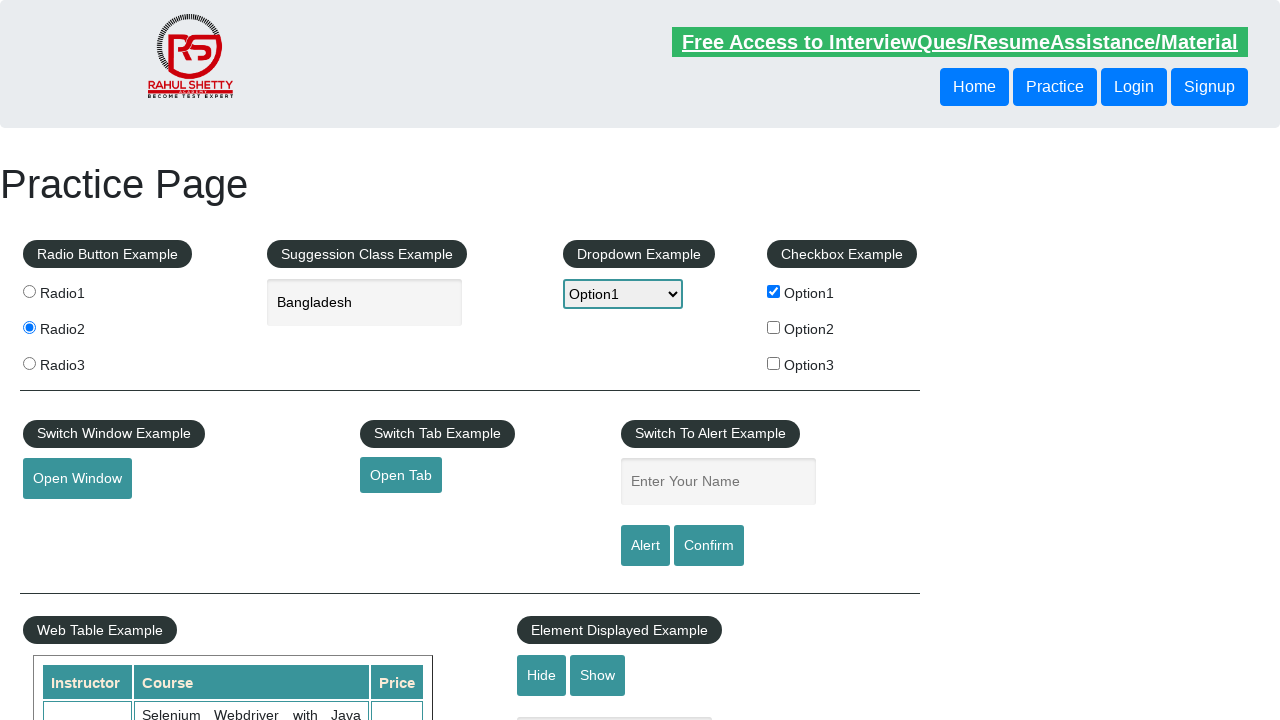

Accepted alert dialog
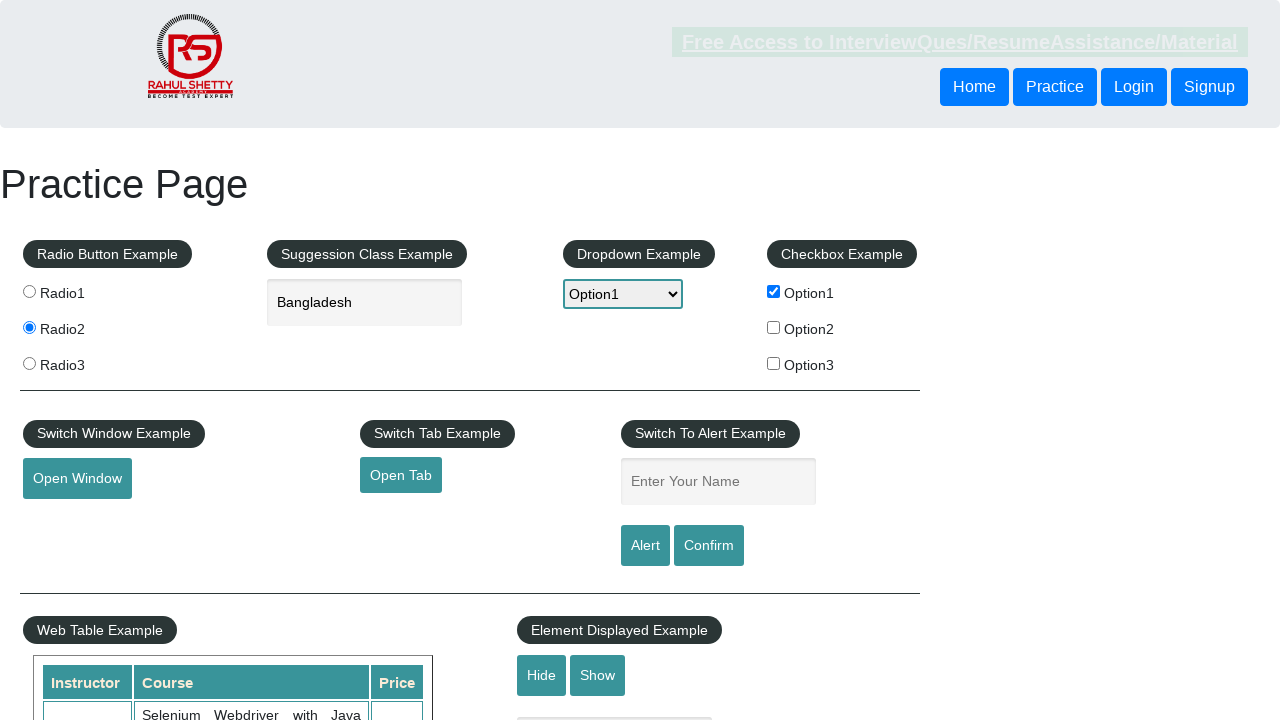

Hovered over 'Mouse Hover' element at (83, 361) on text='Mouse Hover'
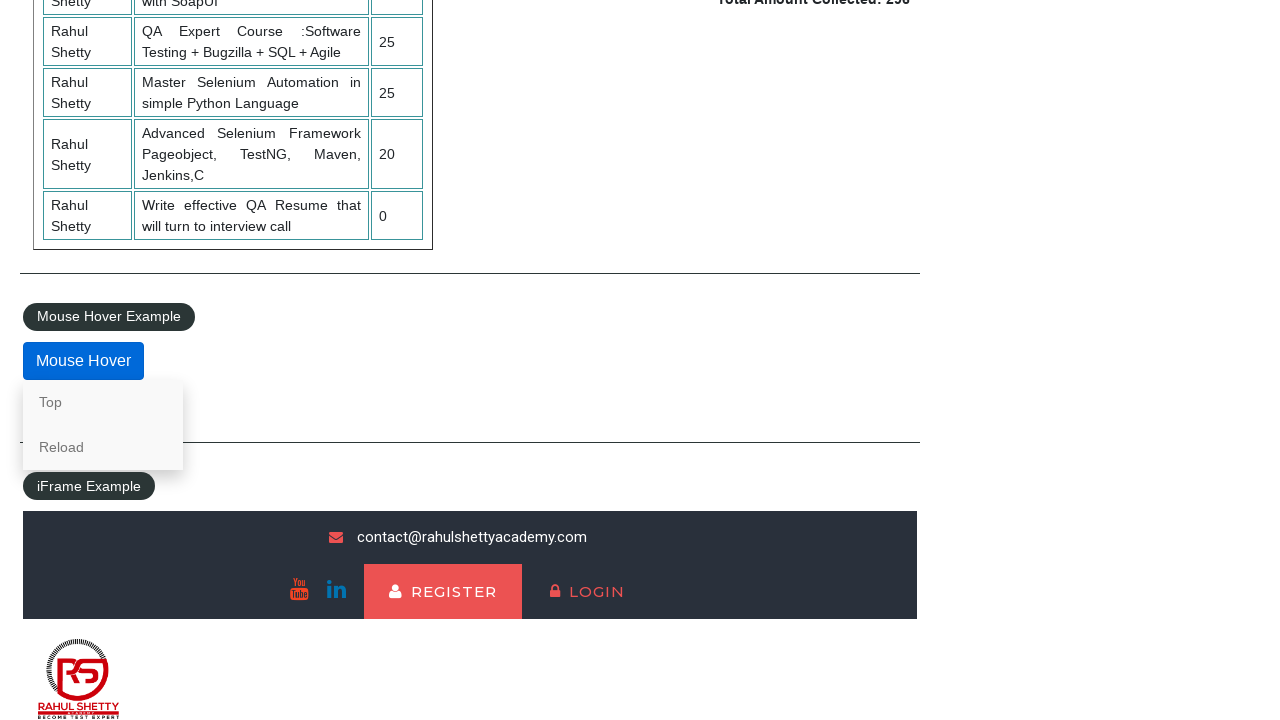

Clicked 'Reload' option in hover menu at (103, 447) on text='Reload'
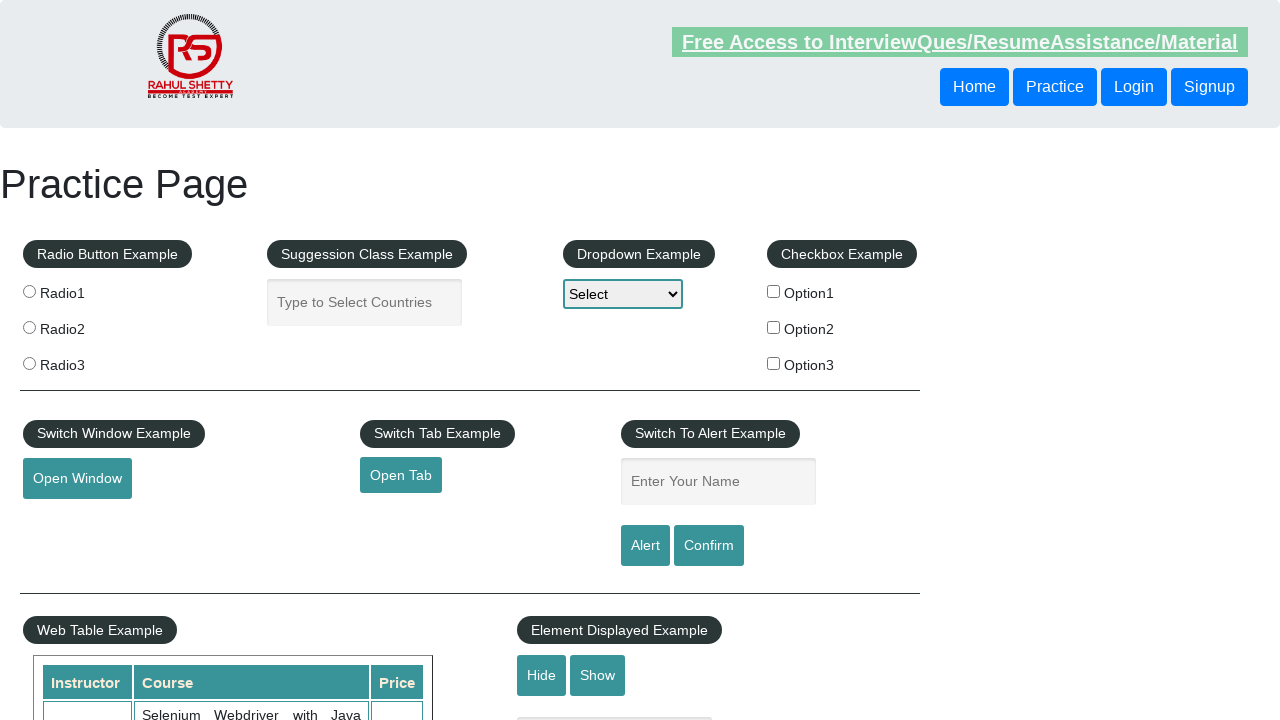

Cleared name field on input[name='enter-name']
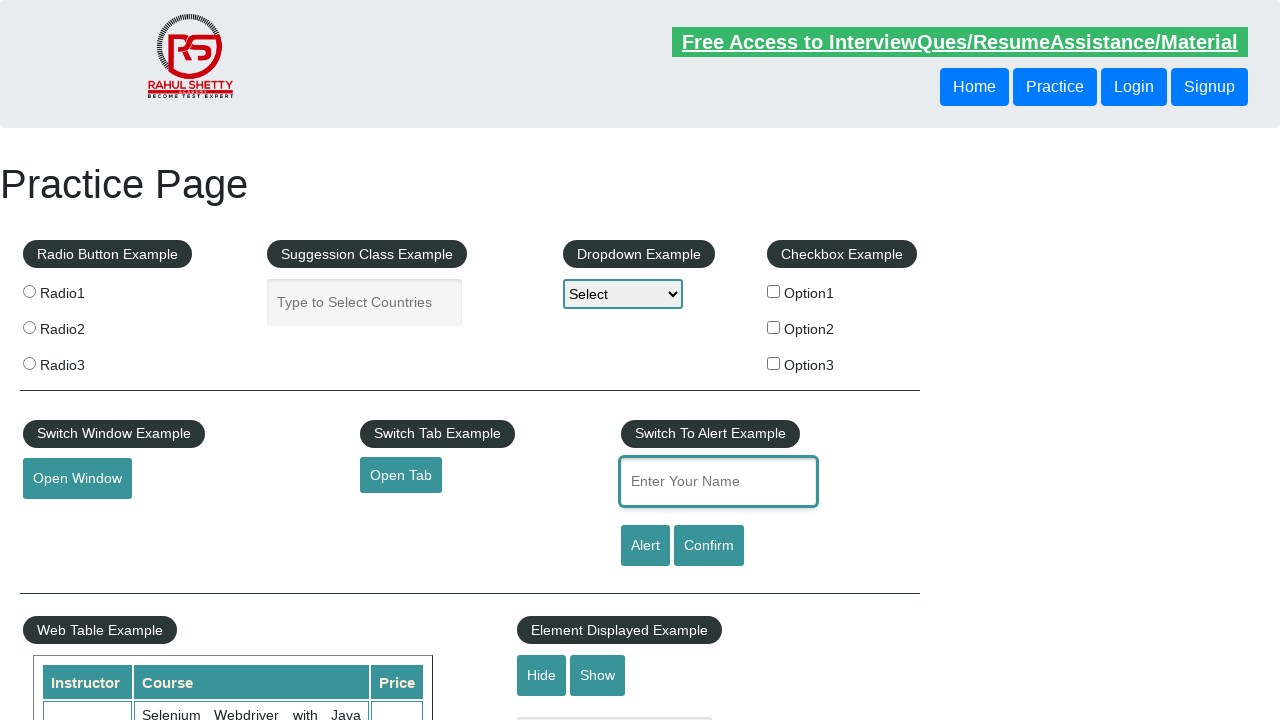

Filled name field with 'Dilshad' on input[name='enter-name']
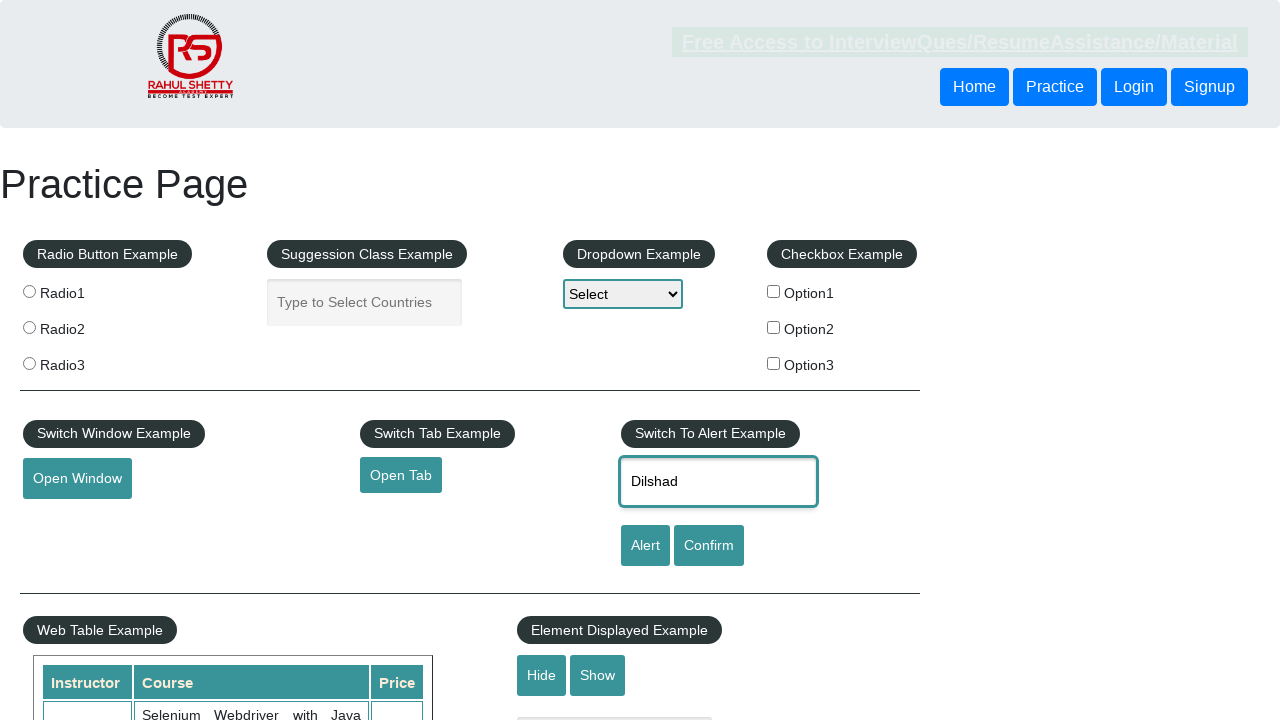

Clicked confirm button at (709, 546) on input#confirmbtn
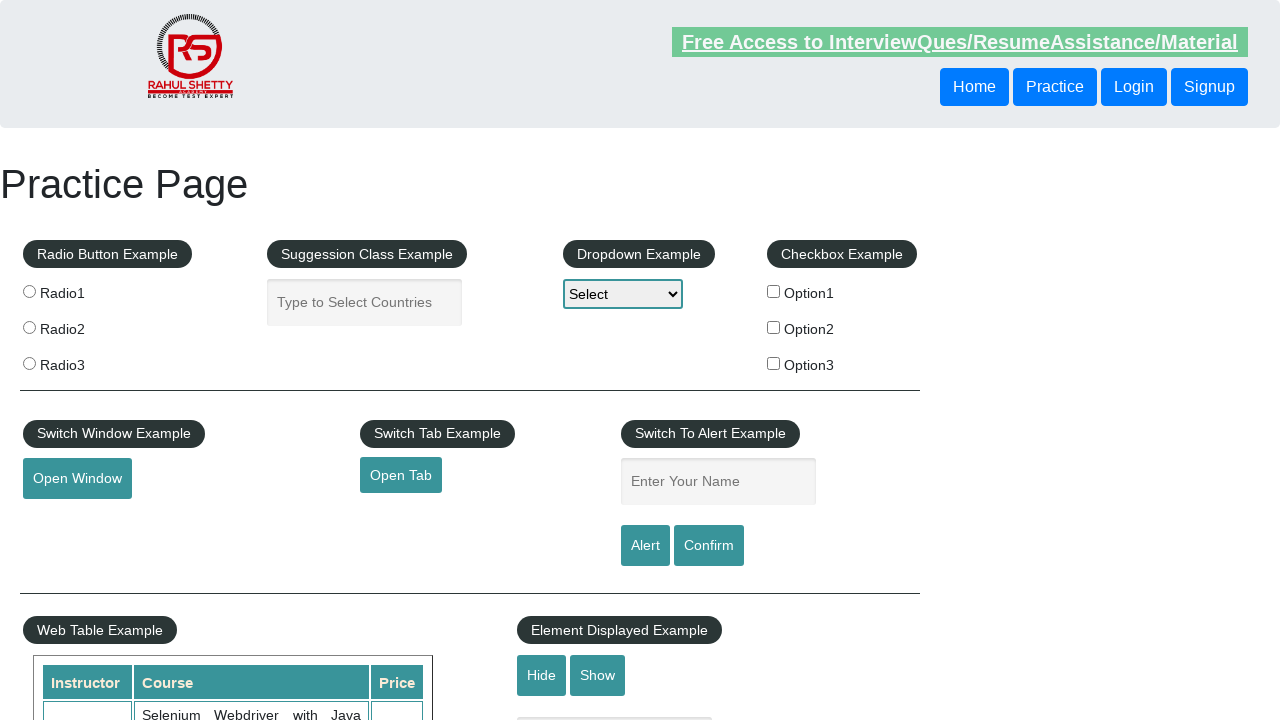

Accepted confirmation dialog
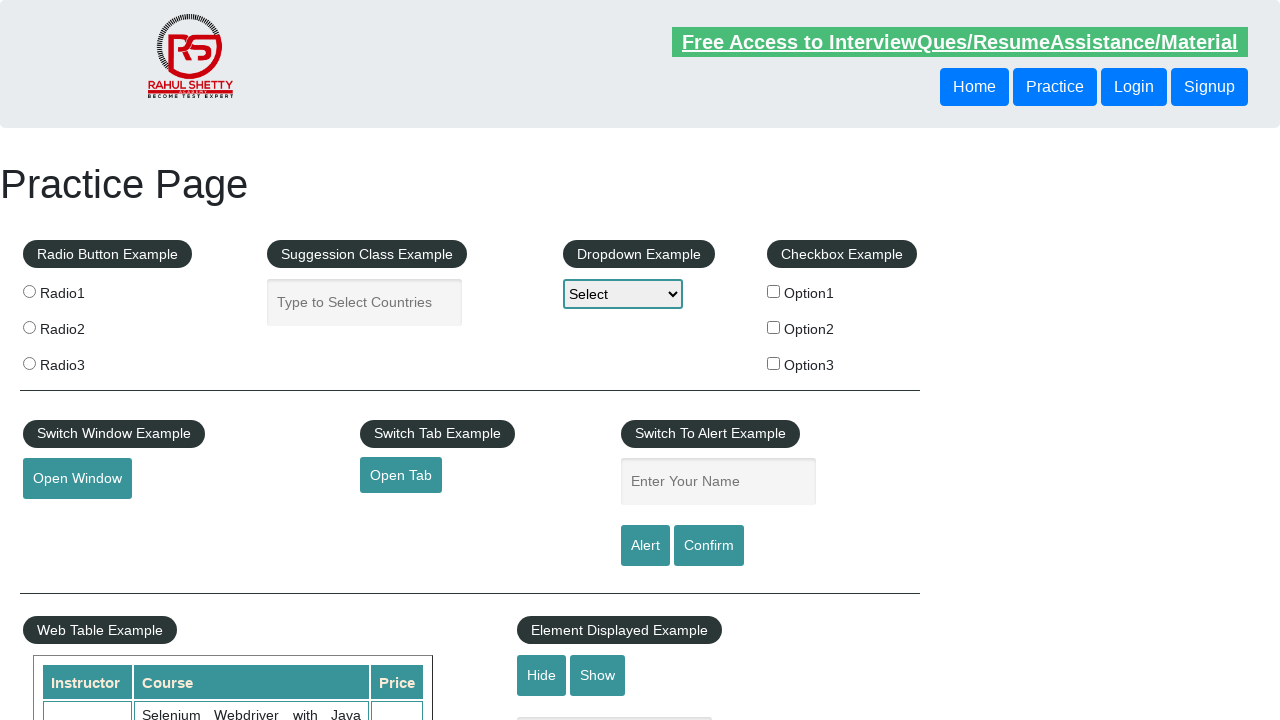

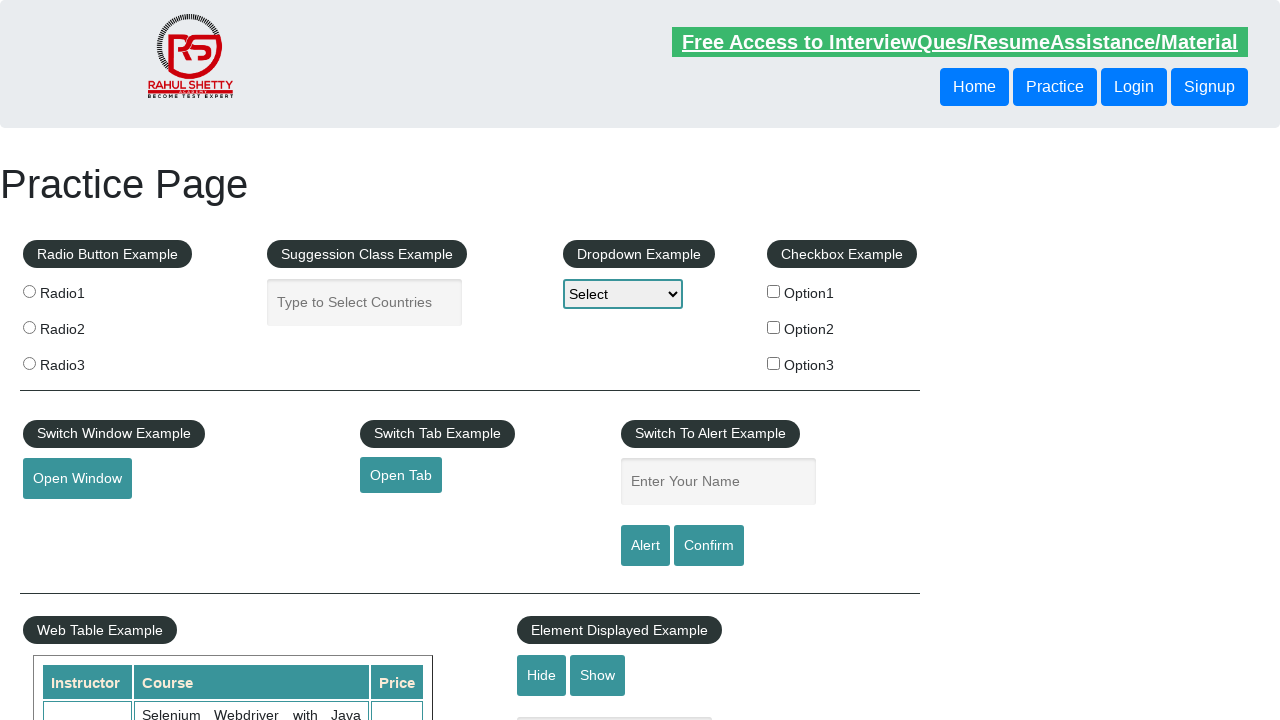